Tests that Clear completed button is hidden when no items are completed

Starting URL: https://demo.playwright.dev/todomvc

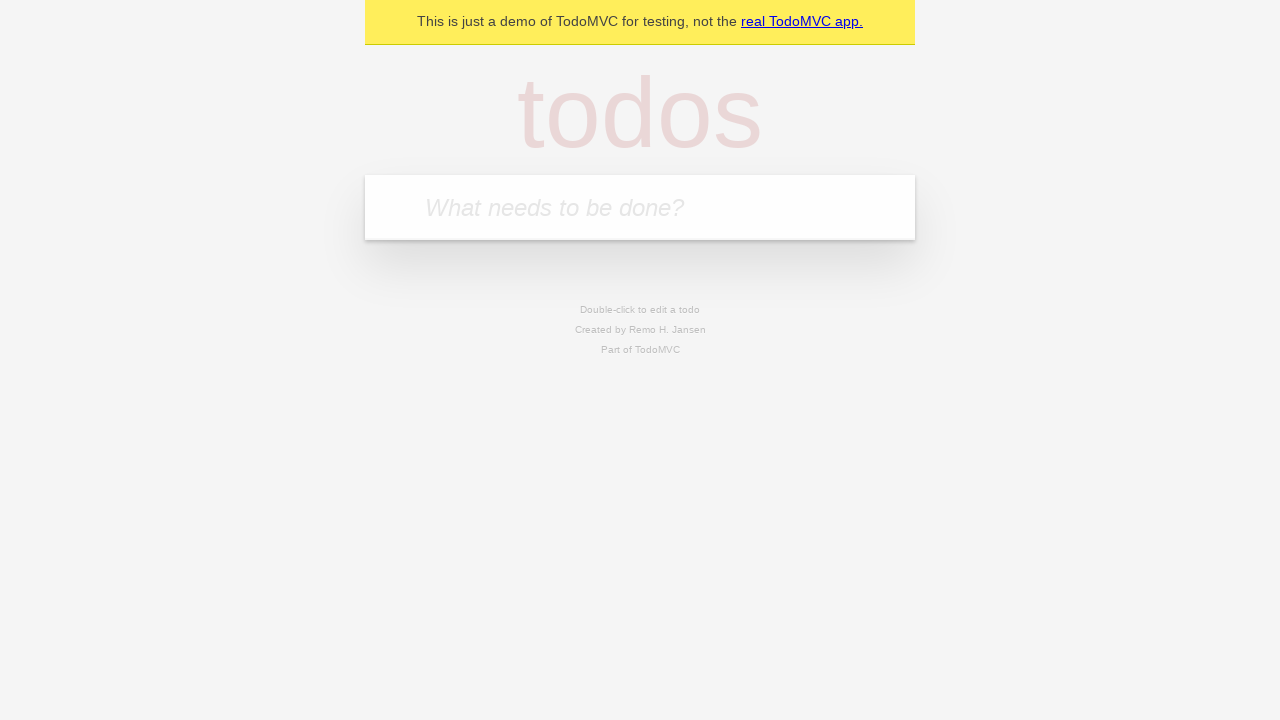

Filled todo input with 'buy some cheese' on internal:attr=[placeholder="What needs to be done?"i]
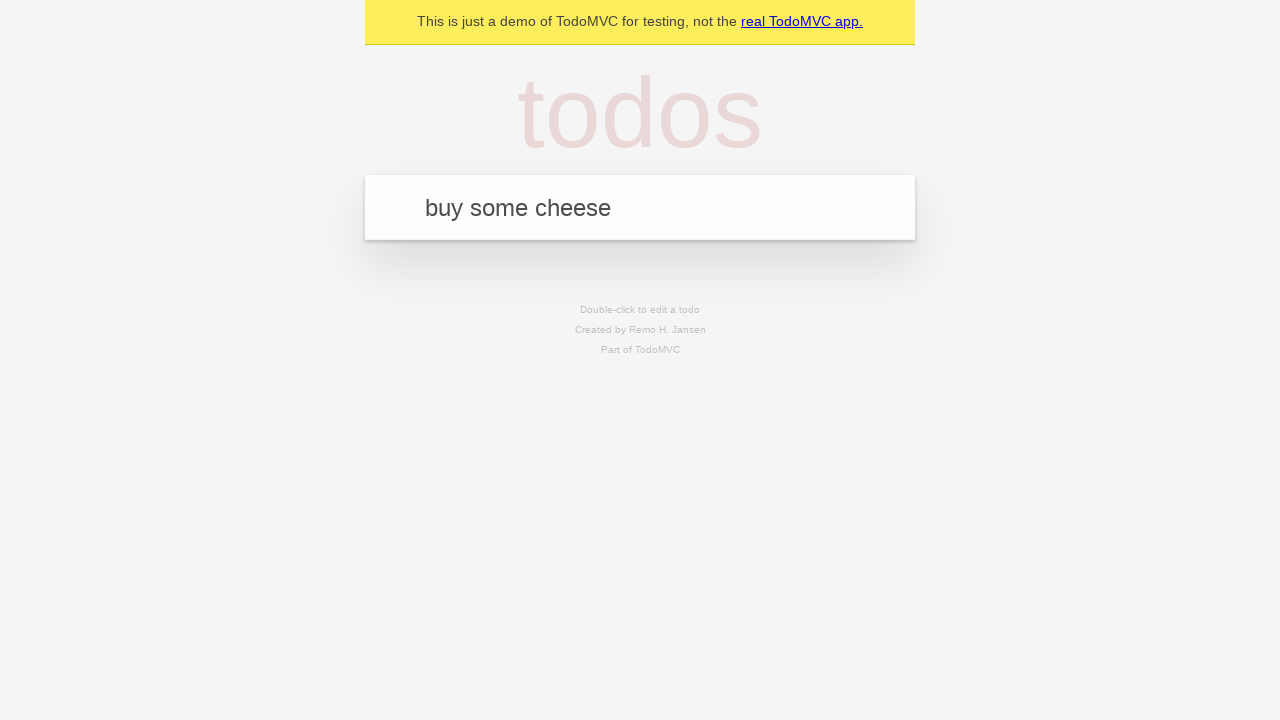

Pressed Enter to add first todo on internal:attr=[placeholder="What needs to be done?"i]
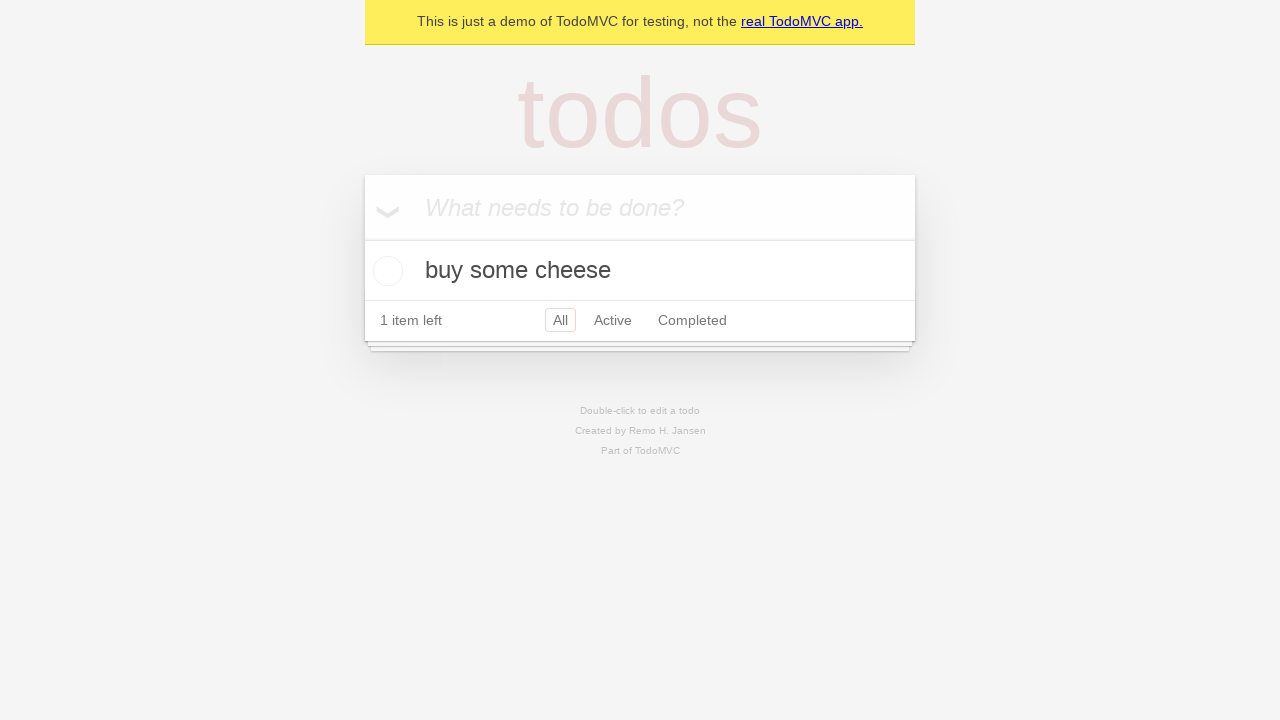

Filled todo input with 'feed the cat' on internal:attr=[placeholder="What needs to be done?"i]
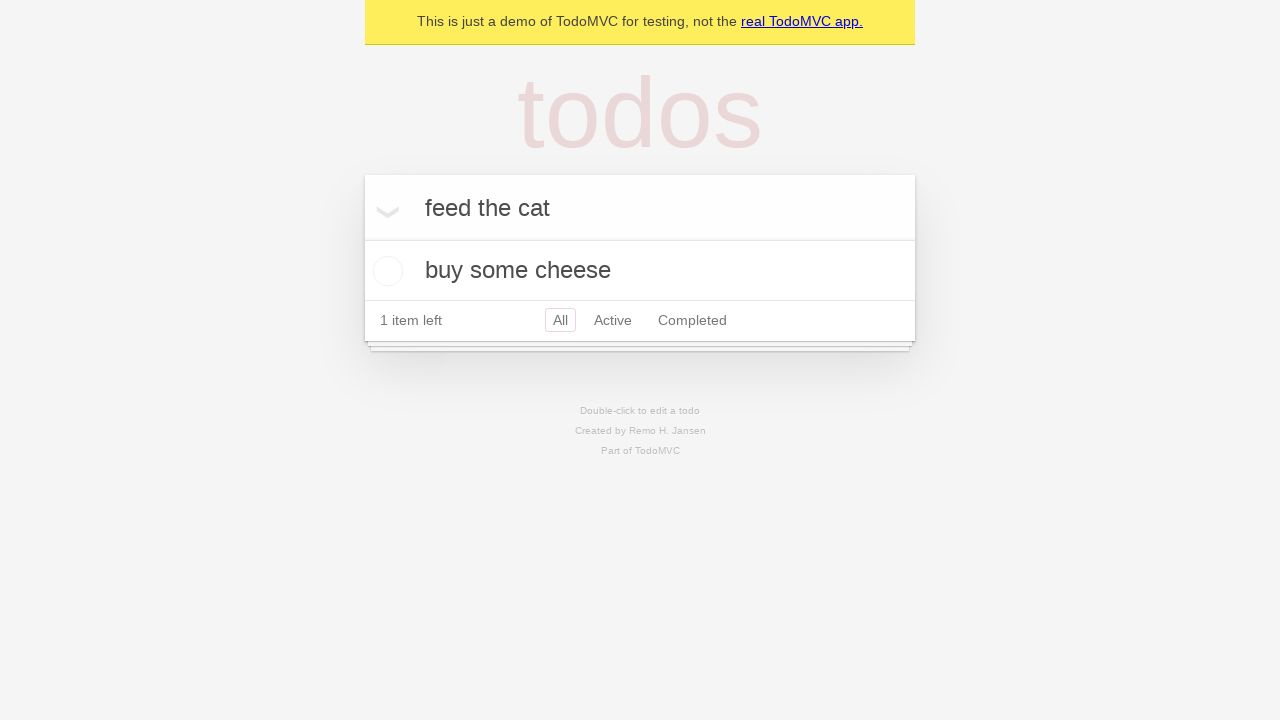

Pressed Enter to add second todo on internal:attr=[placeholder="What needs to be done?"i]
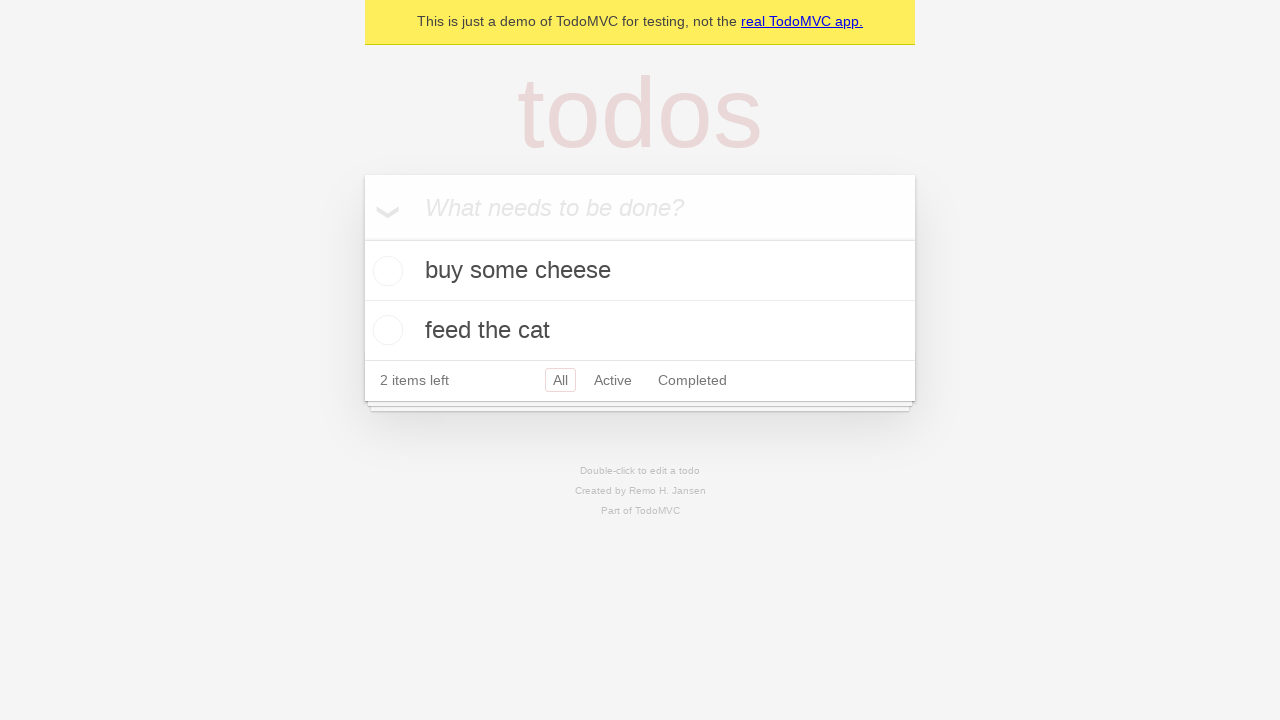

Filled todo input with 'book a doctors appointment' on internal:attr=[placeholder="What needs to be done?"i]
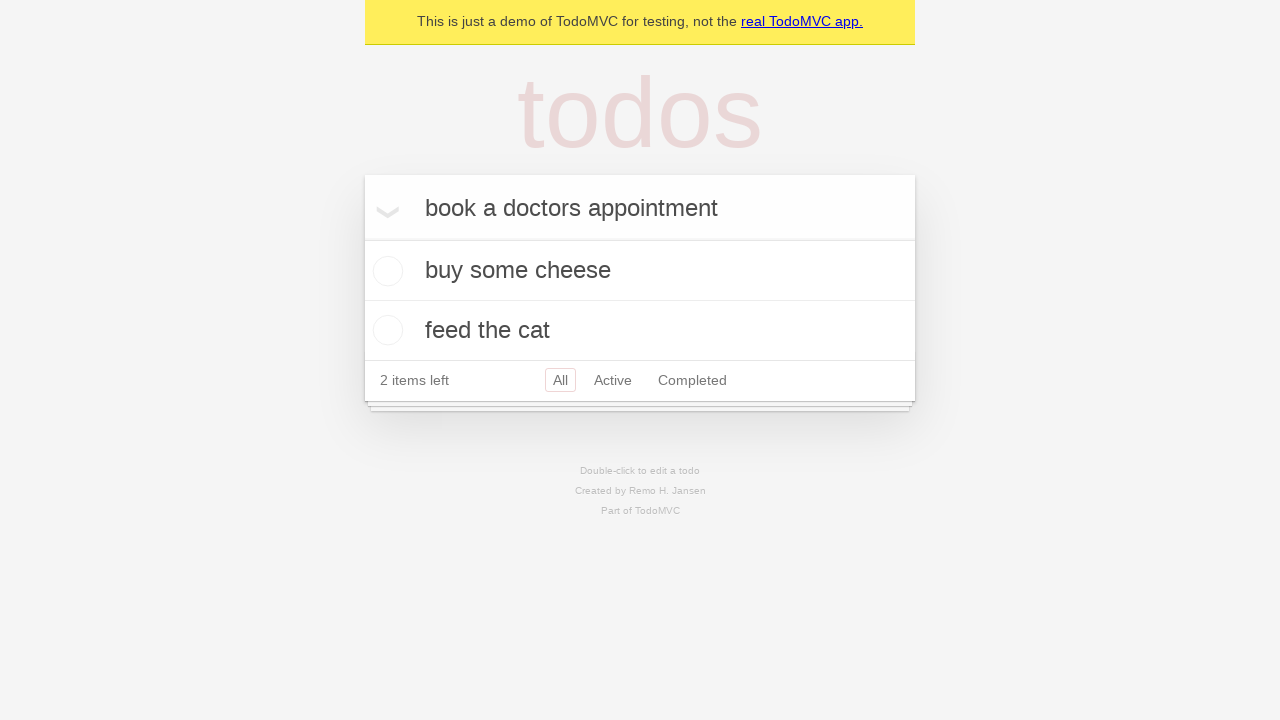

Pressed Enter to add third todo on internal:attr=[placeholder="What needs to be done?"i]
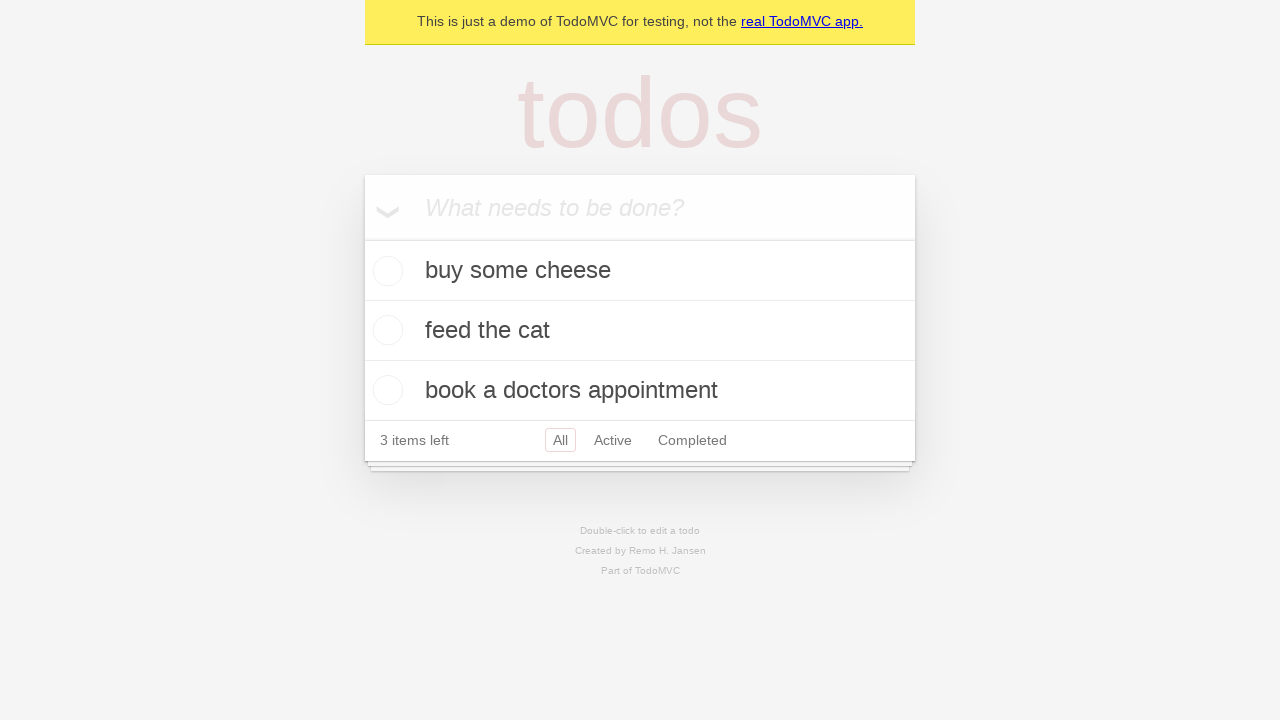

Checked the first todo item at (385, 271) on .todo-list li .toggle >> nth=0
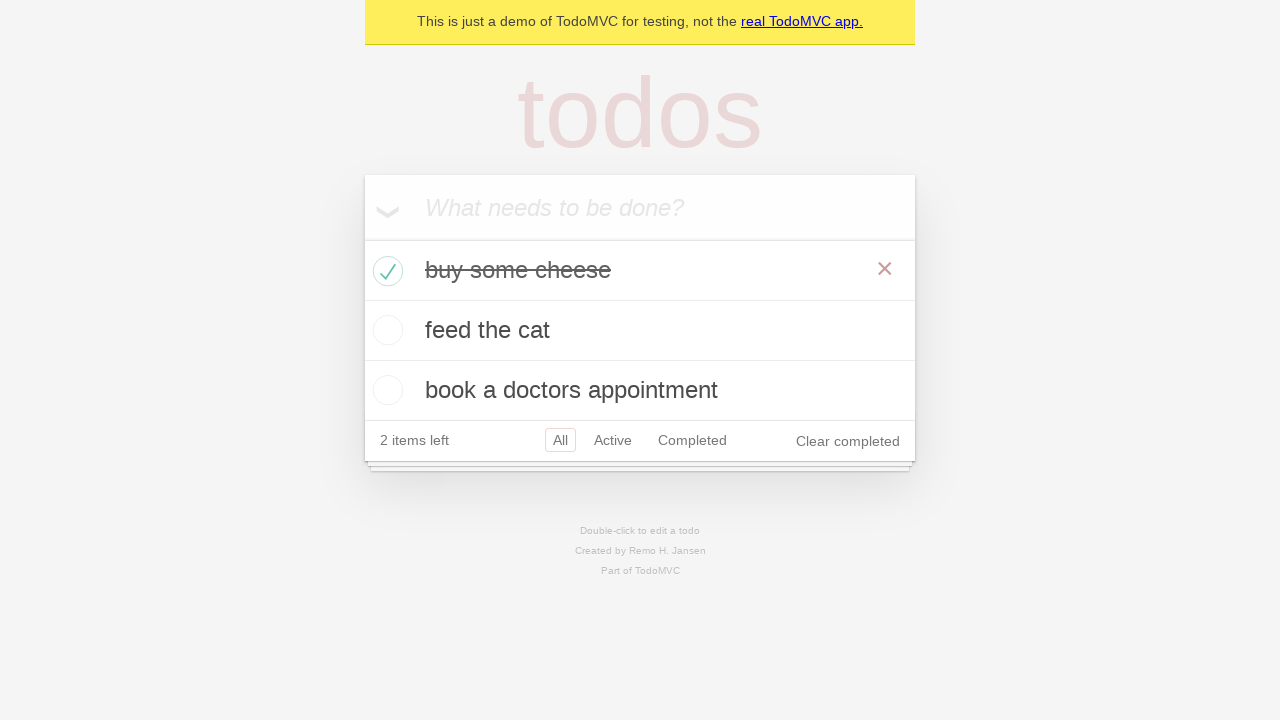

Clicked 'Clear completed' button to remove completed item at (848, 441) on internal:role=button[name="Clear completed"i]
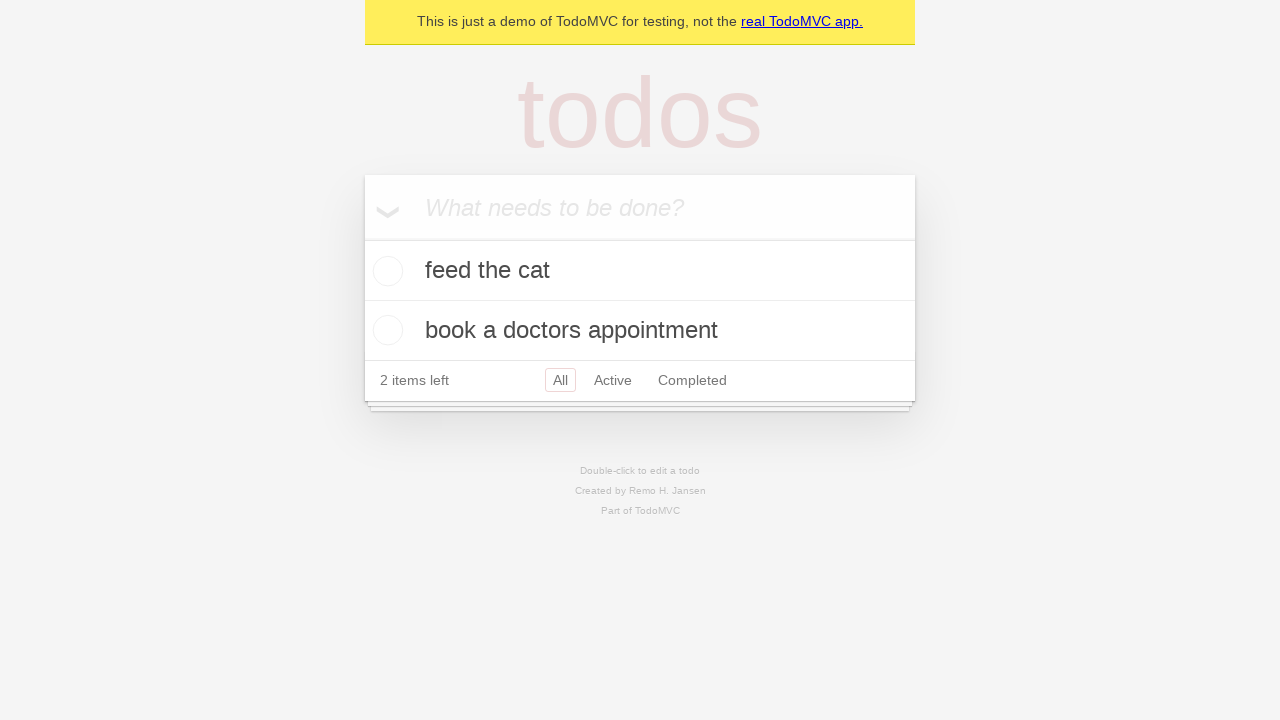

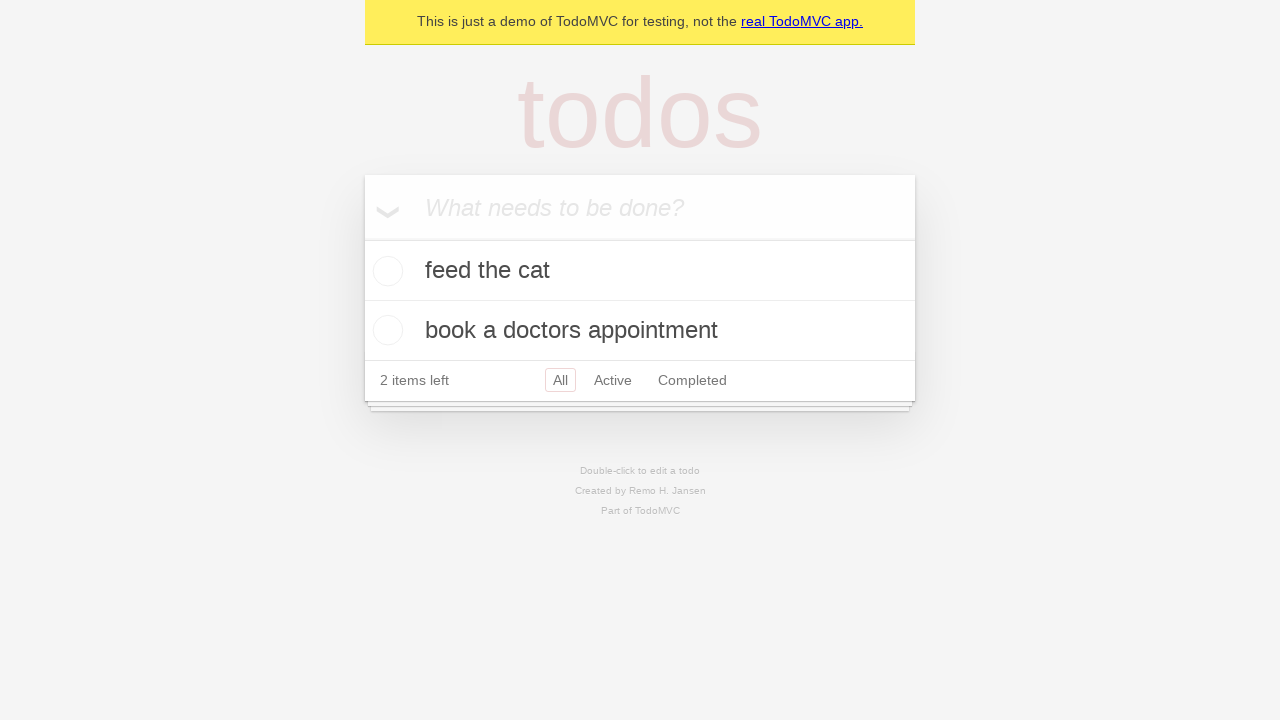